Tests a registration form by filling out personal information fields including name, address, email, phone, gender selection, hobbies checkbox, country dropdown, and password fields, then submitting the form.

Starting URL: https://demo.automationtesting.in/Register.html

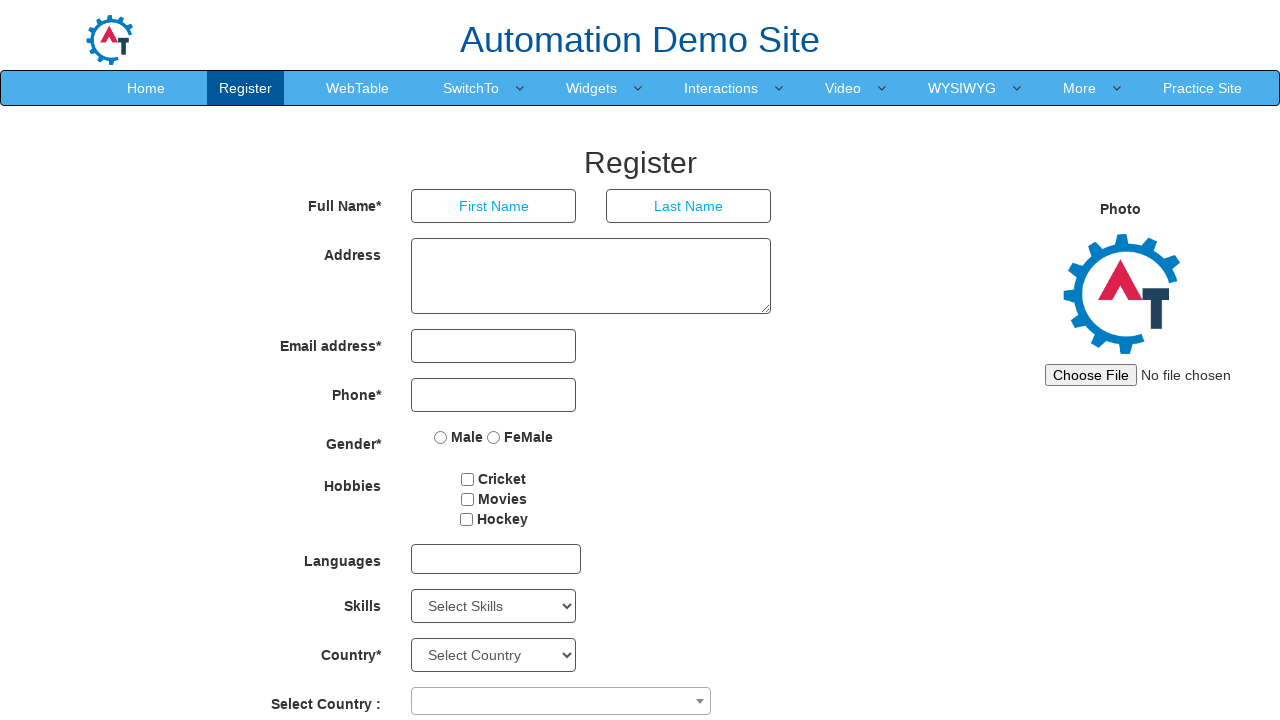

Navigated to registration form page
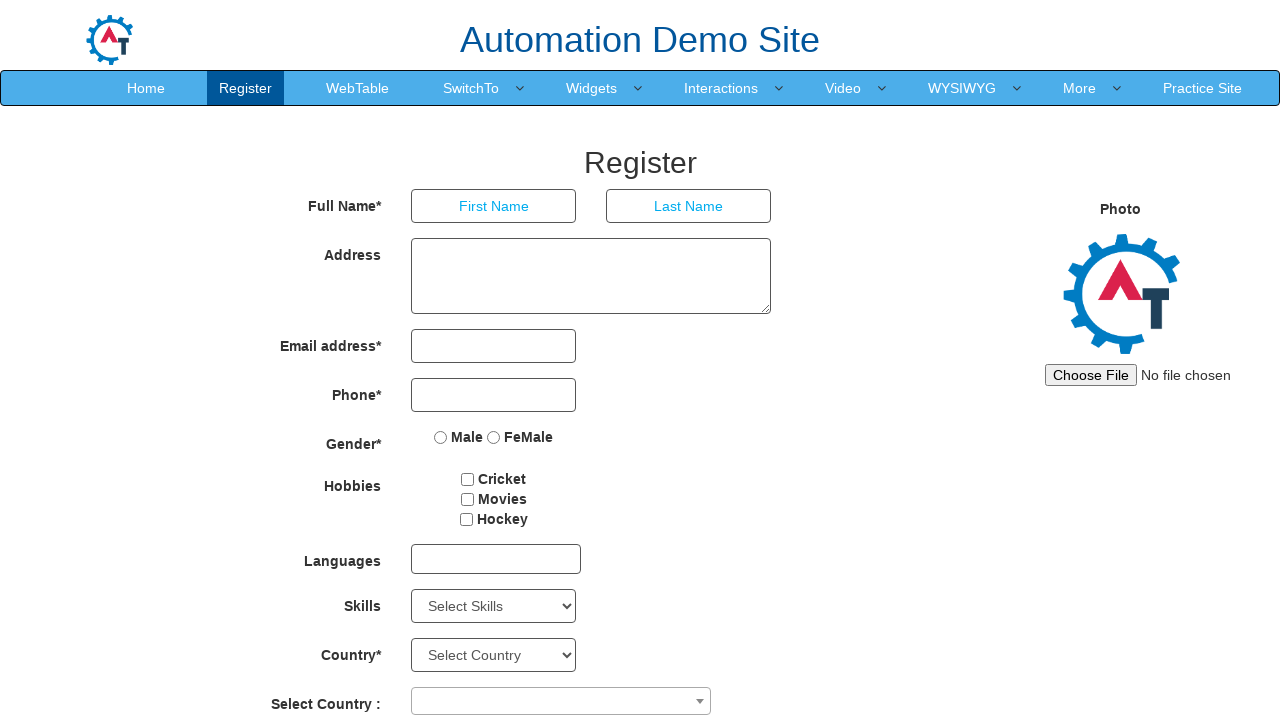

Filled first name field with 'Michael' on //input[@ng-model='FirstName']
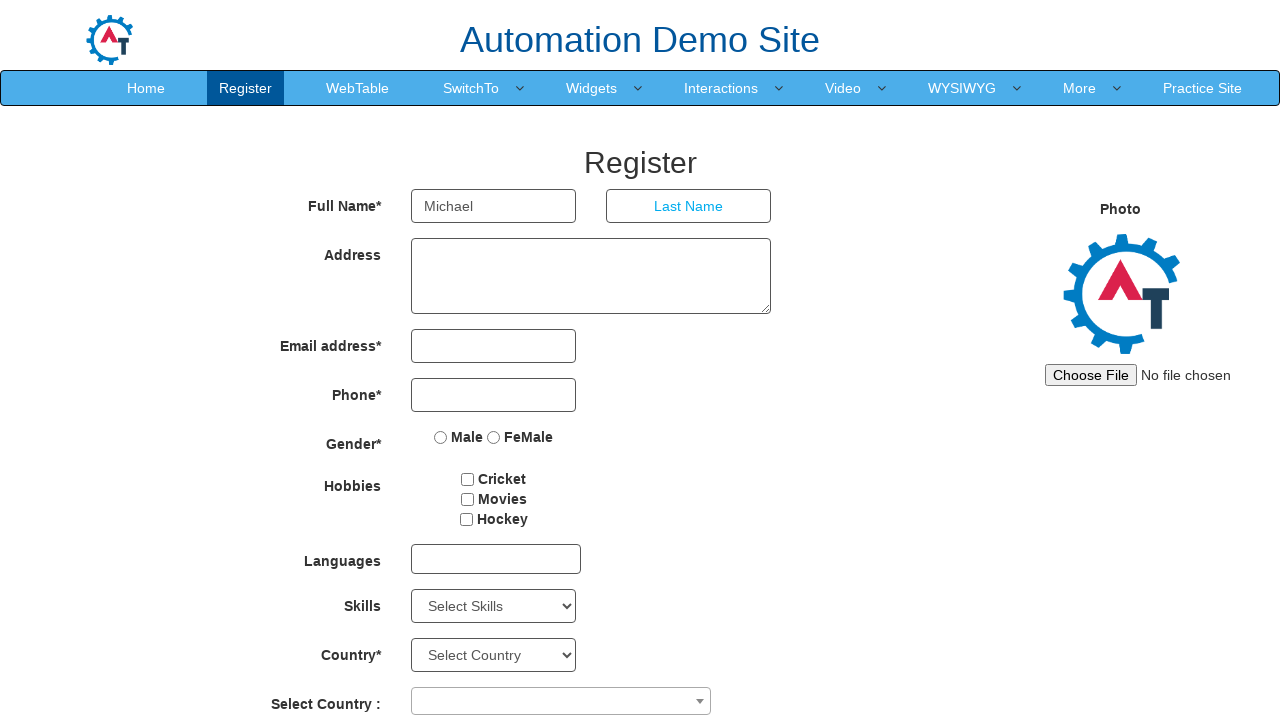

Filled last name field with 'Smith' on //input[@ng-model='LastName']
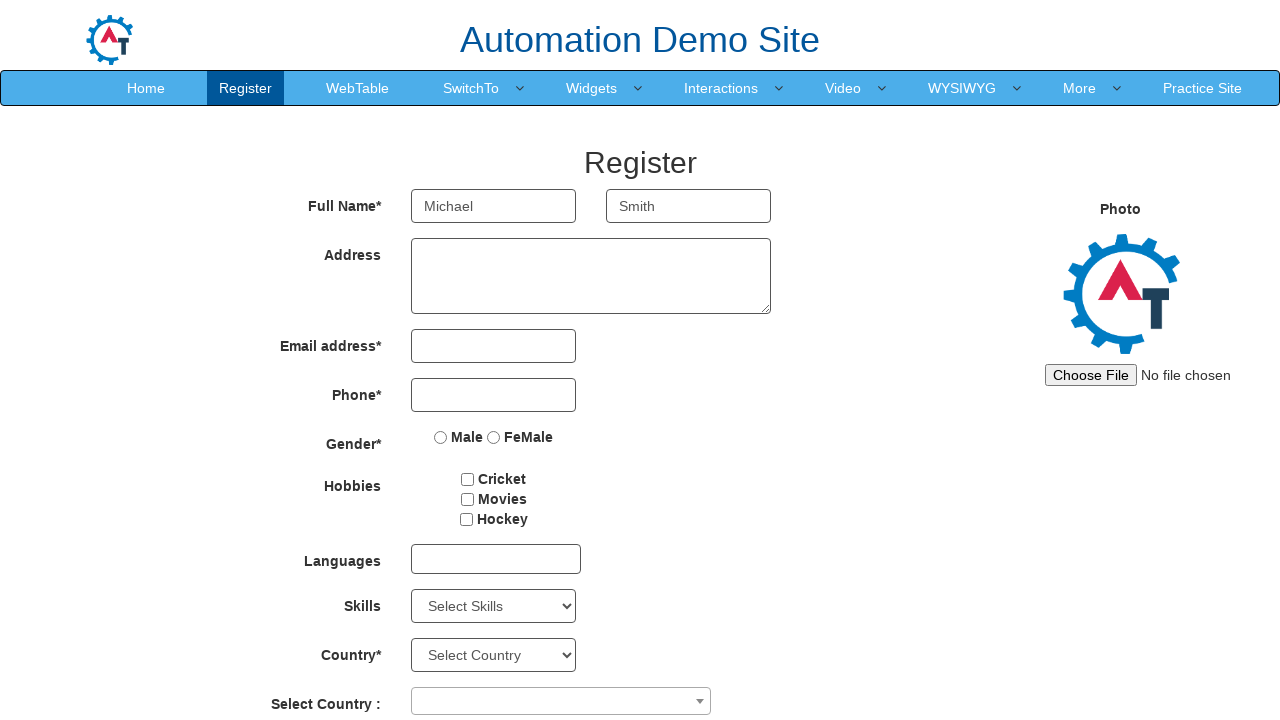

Filled address field with '123 Main Street' on //textarea[@ng-model='Adress']
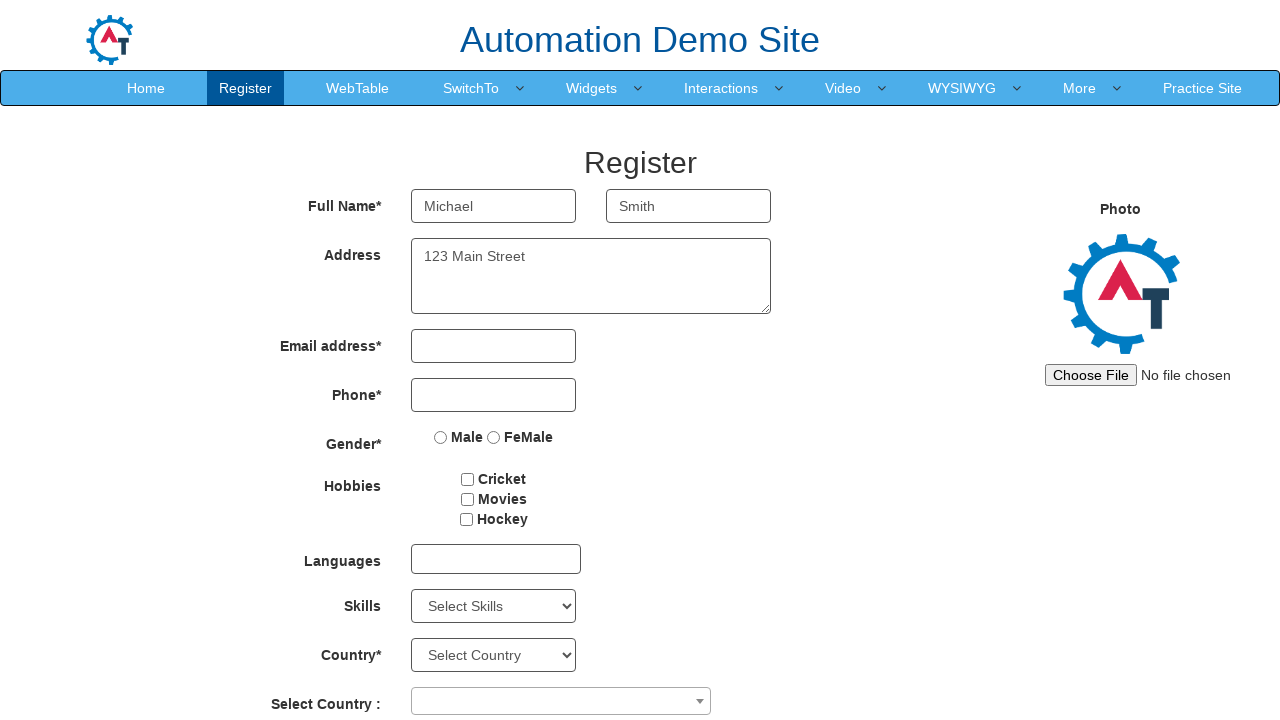

Filled email field with 'michael.smith@example.com' on //input[@ng-model='EmailAdress']
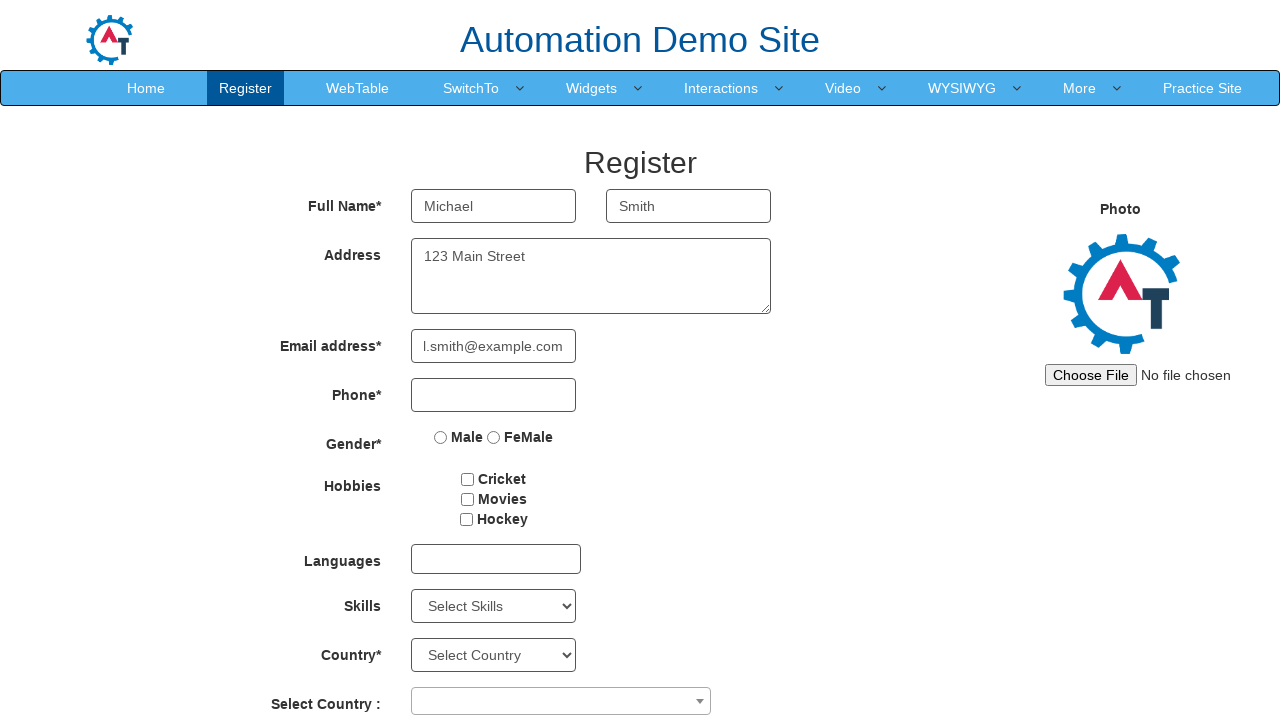

Filled phone field with '98765' on //input[@ng-model='Phone']
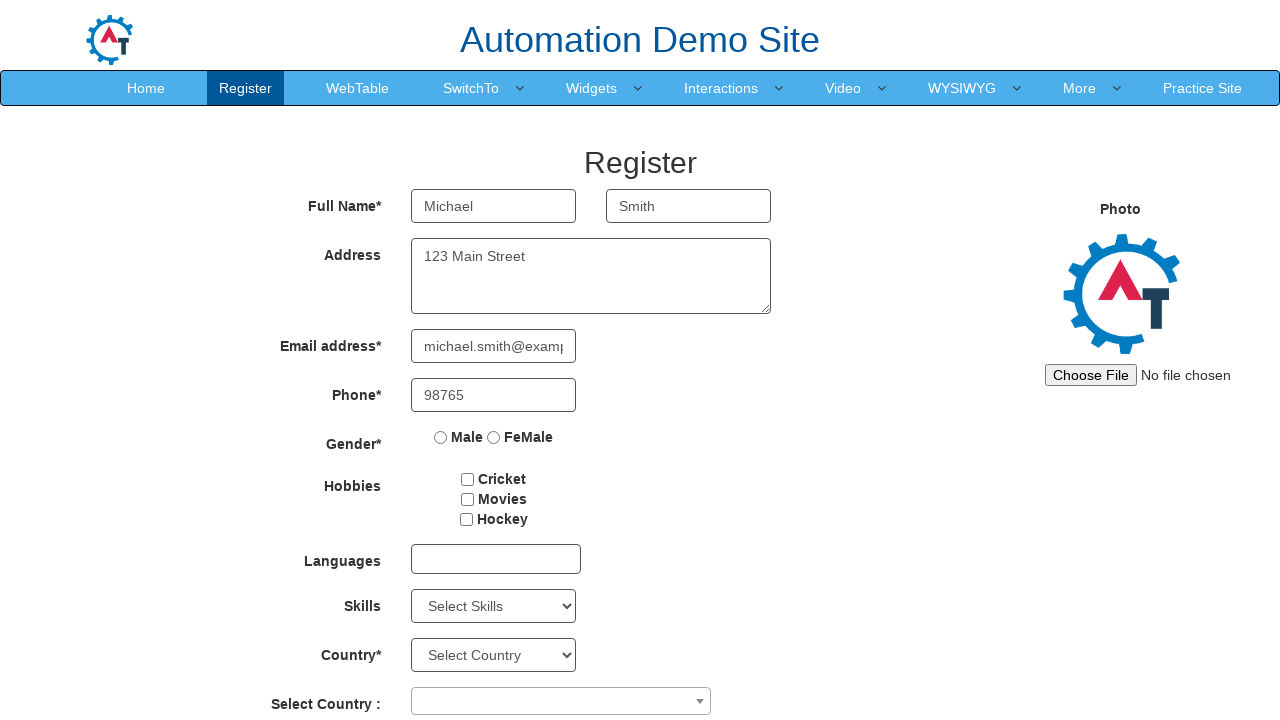

Selected 'Male' gender option at (441, 437) on xpath=//input[@value='Male']
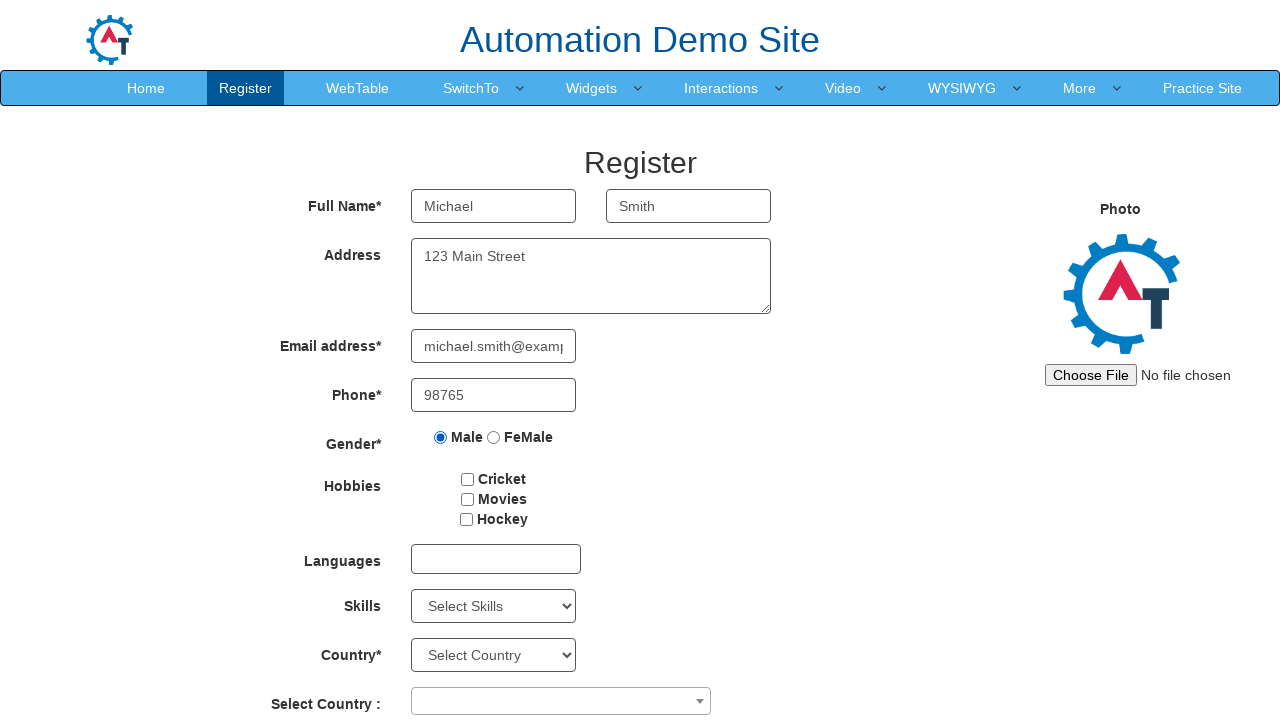

Selected 'Movies' hobby checkbox at (467, 499) on xpath=//input[@value='Movies']
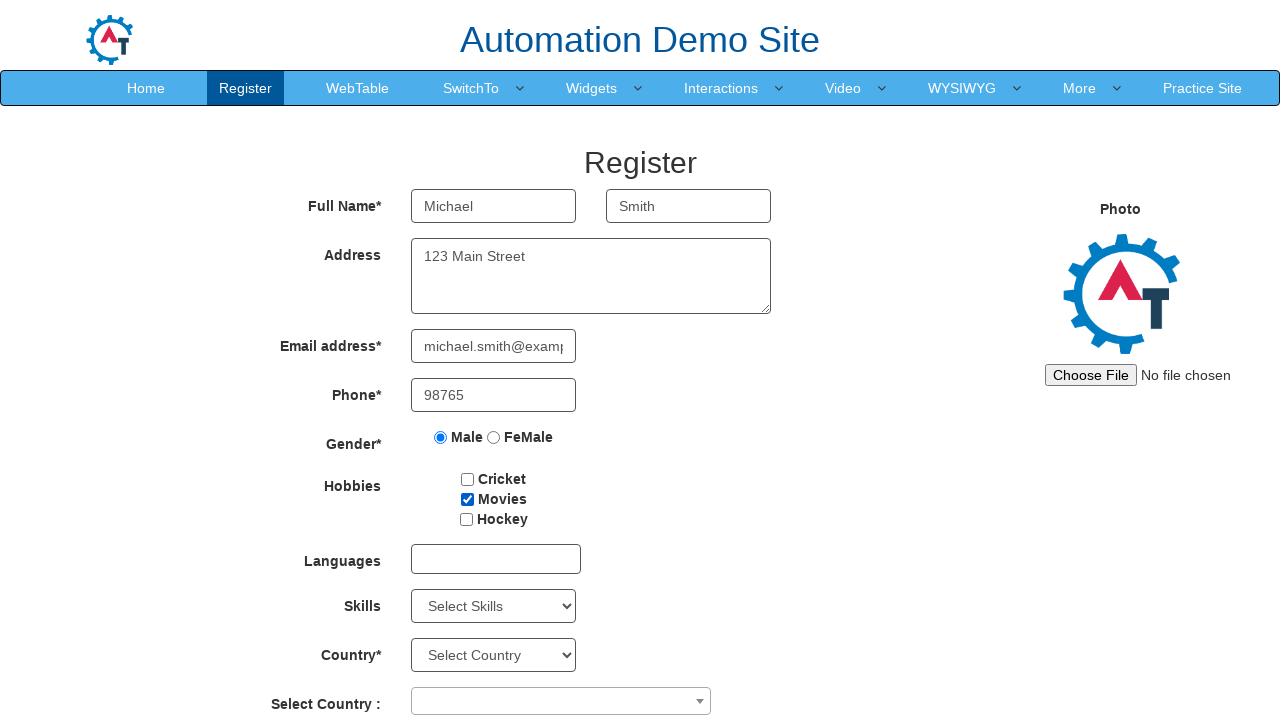

Opened country dropdown menu at (561, 701) on xpath=//span[@aria-labelledby='select2-country-container']
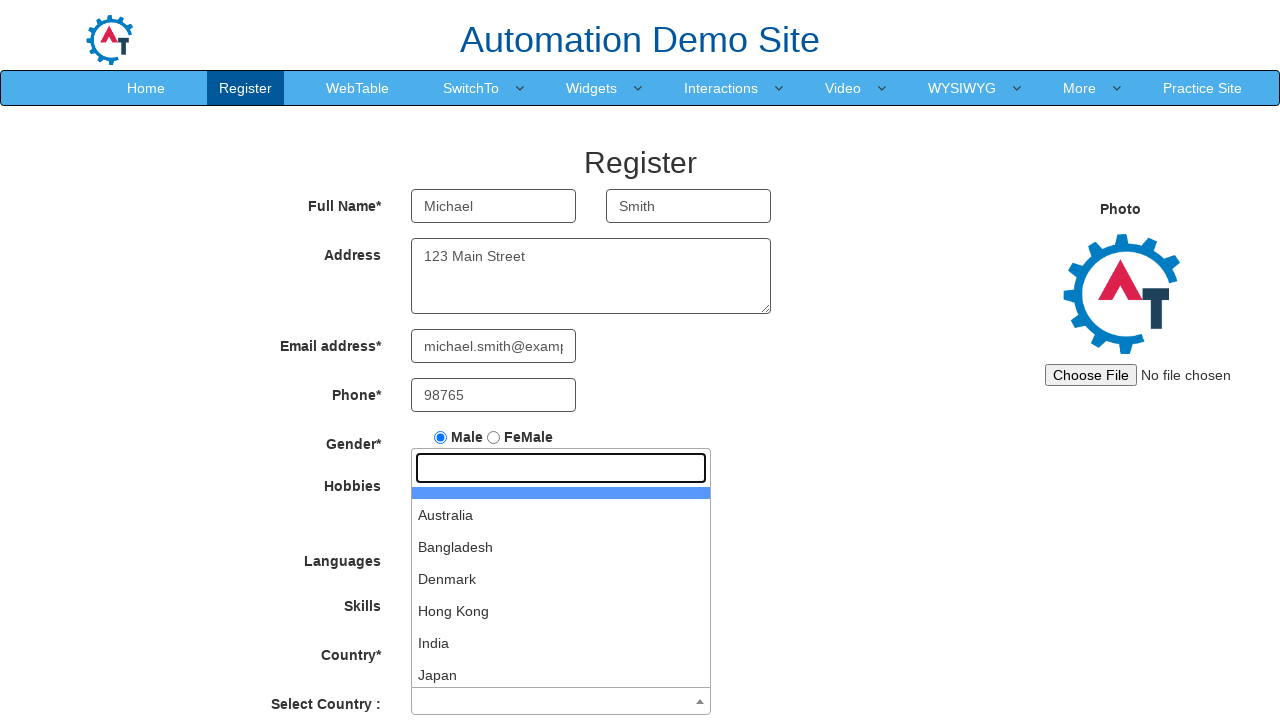

Typed 'Japan' in country search field on //input[@type='search']
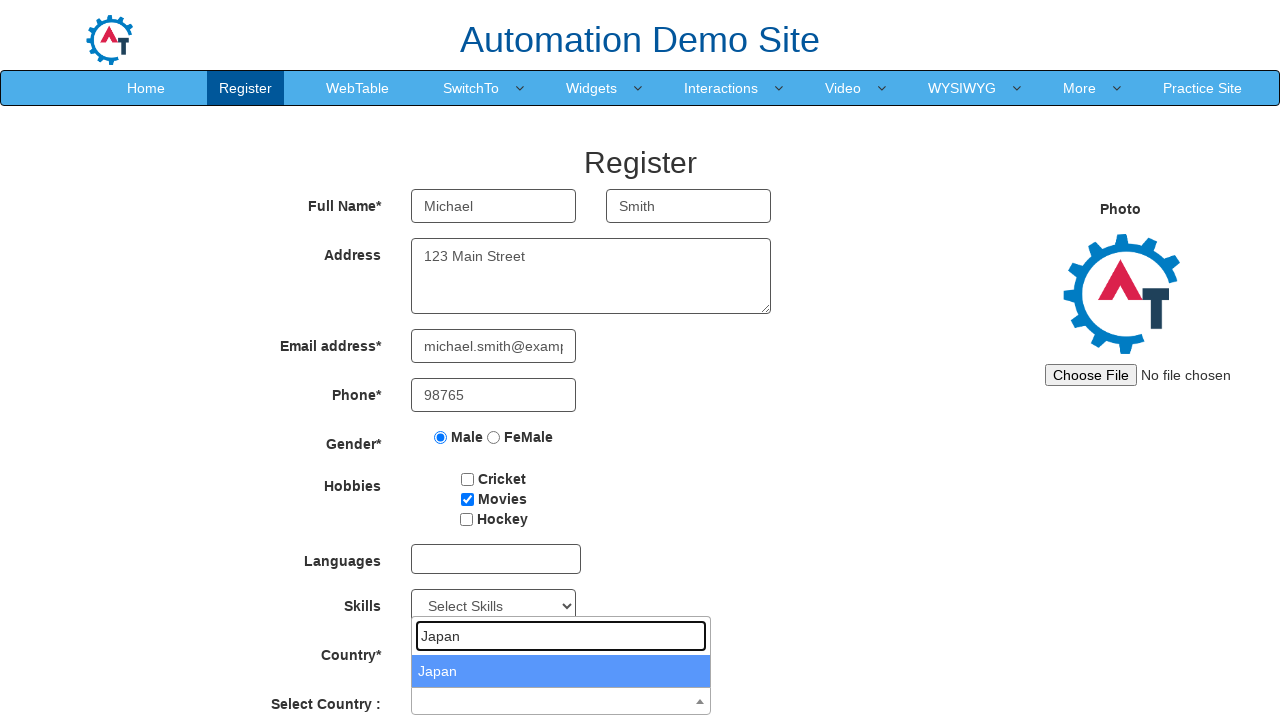

Pressed Enter to select 'Japan' from dropdown
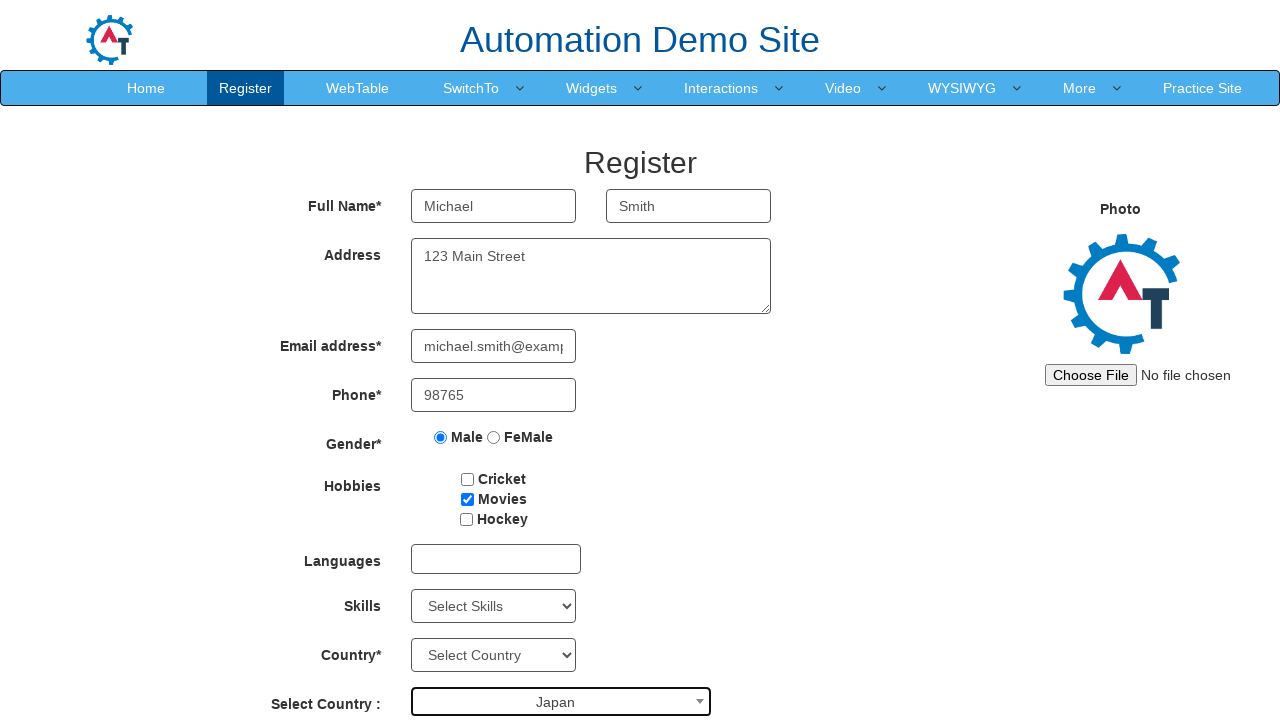

Filled password field with '98765' on #firstpassword
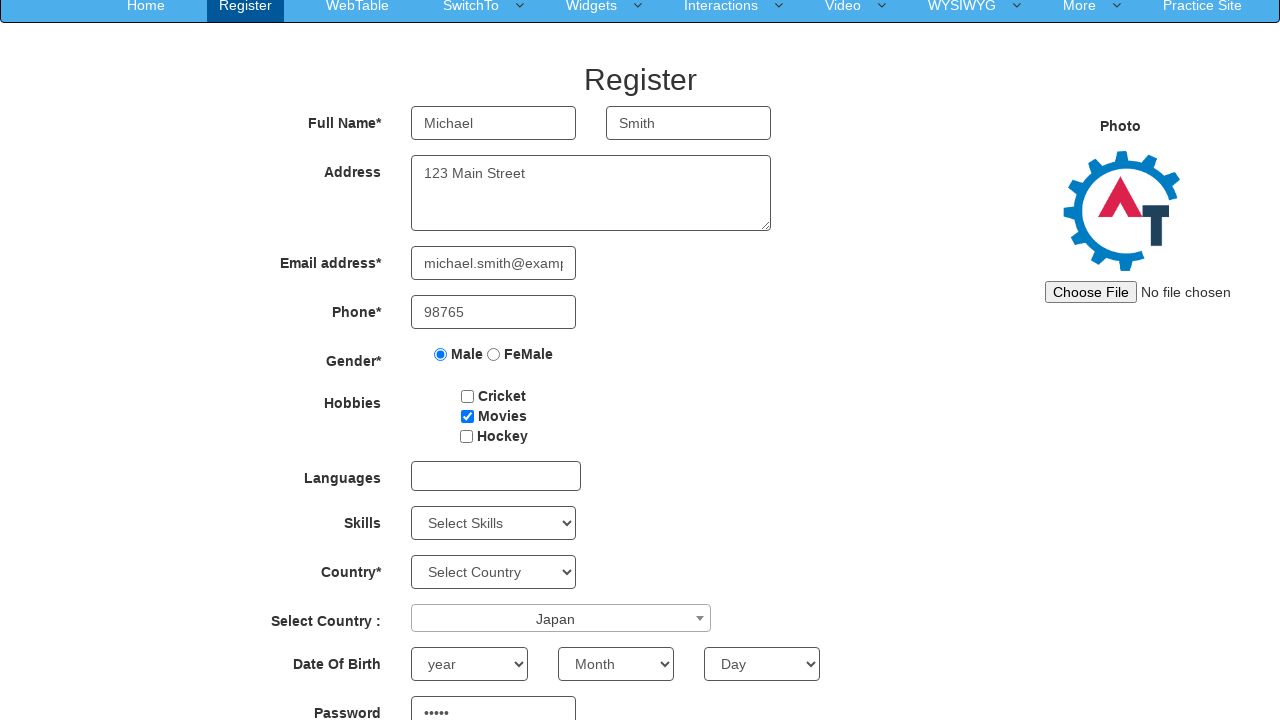

Filled confirm password field with '98765' on #secondpassword
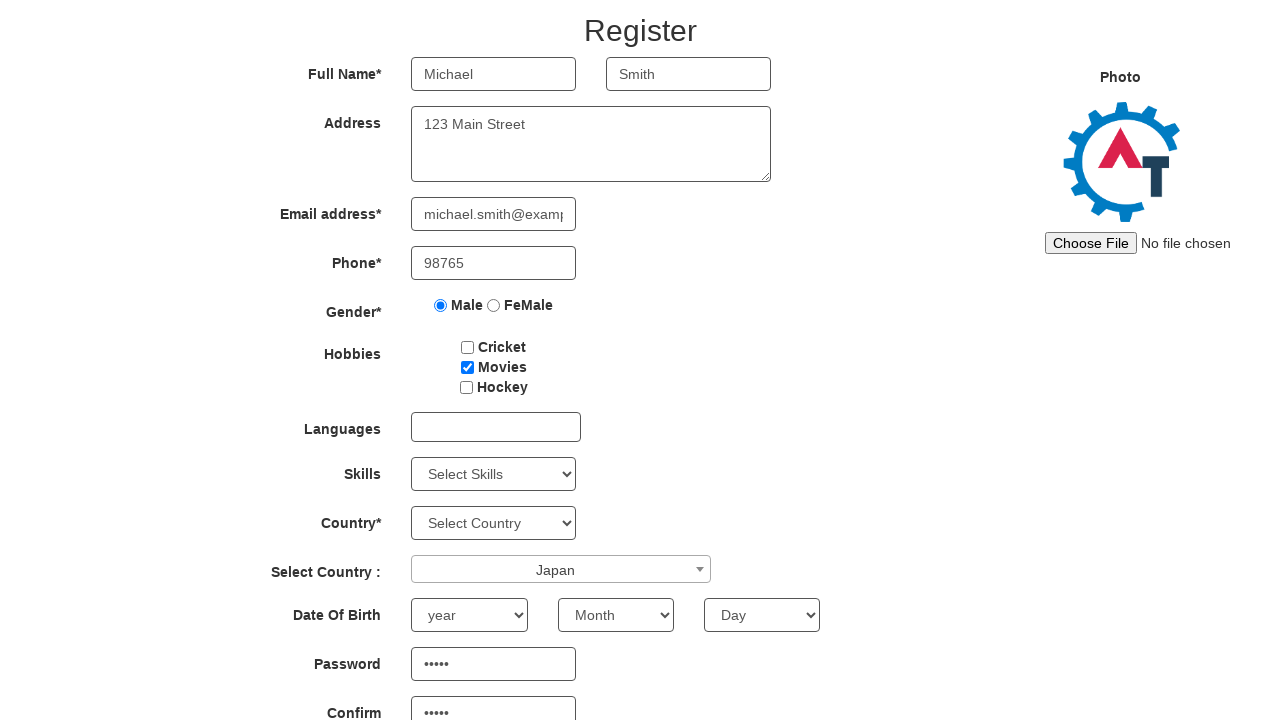

Clicked submit button to register form at (572, 623) on #submitbtn
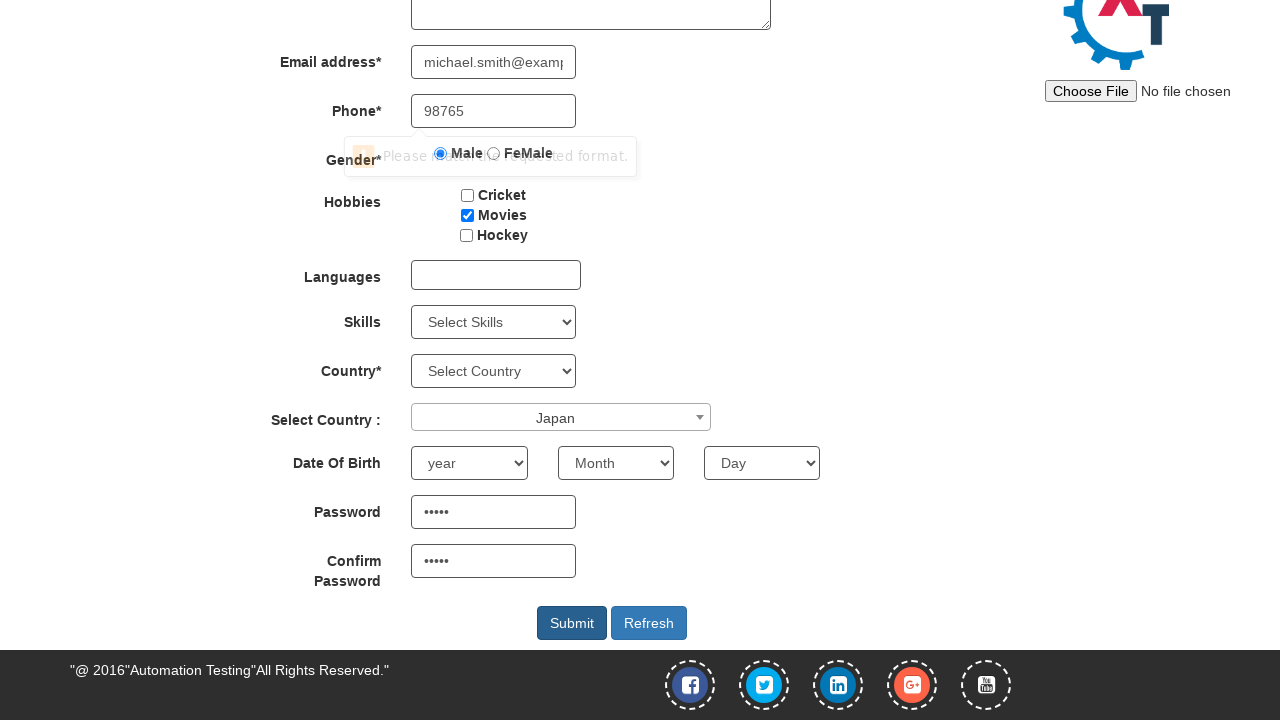

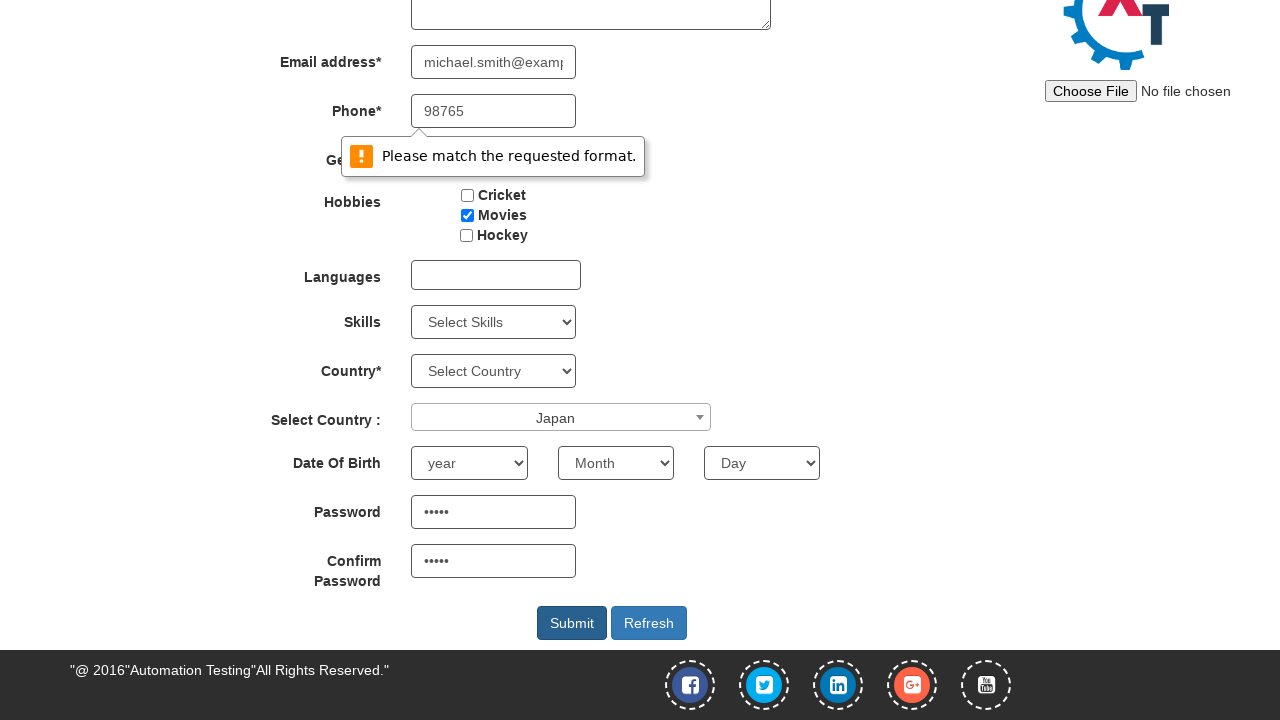